Navigates to a practice automation page and verifies that footer links are accessible by checking their HTTP response codes

Starting URL: https://rahulshettyacademy.com/AutomationPractice/

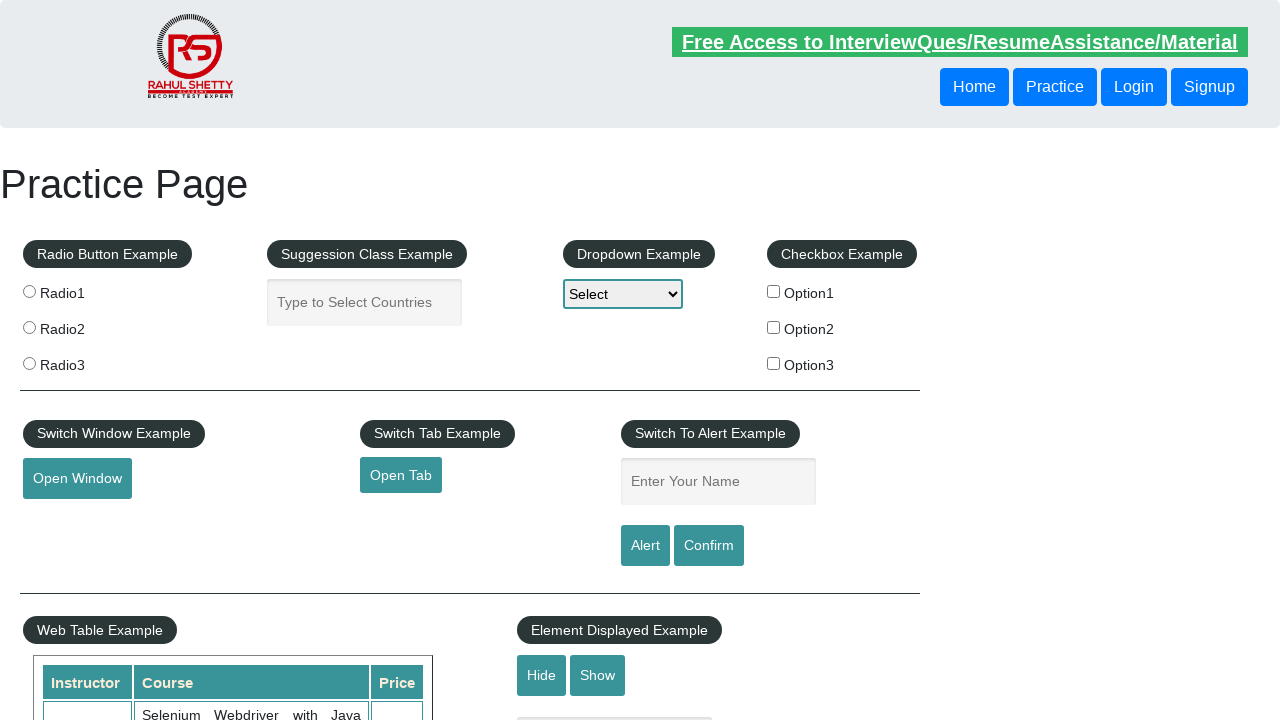

Navigated to practice automation page
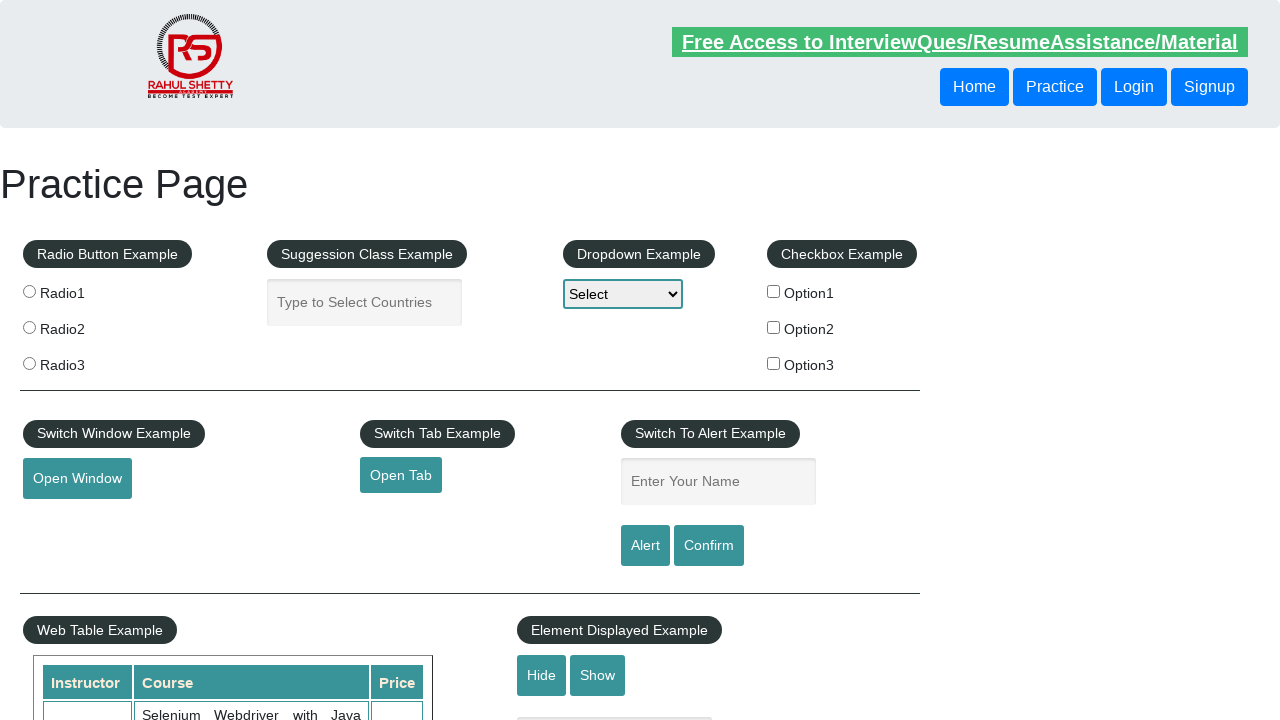

Footer links loaded and are visible
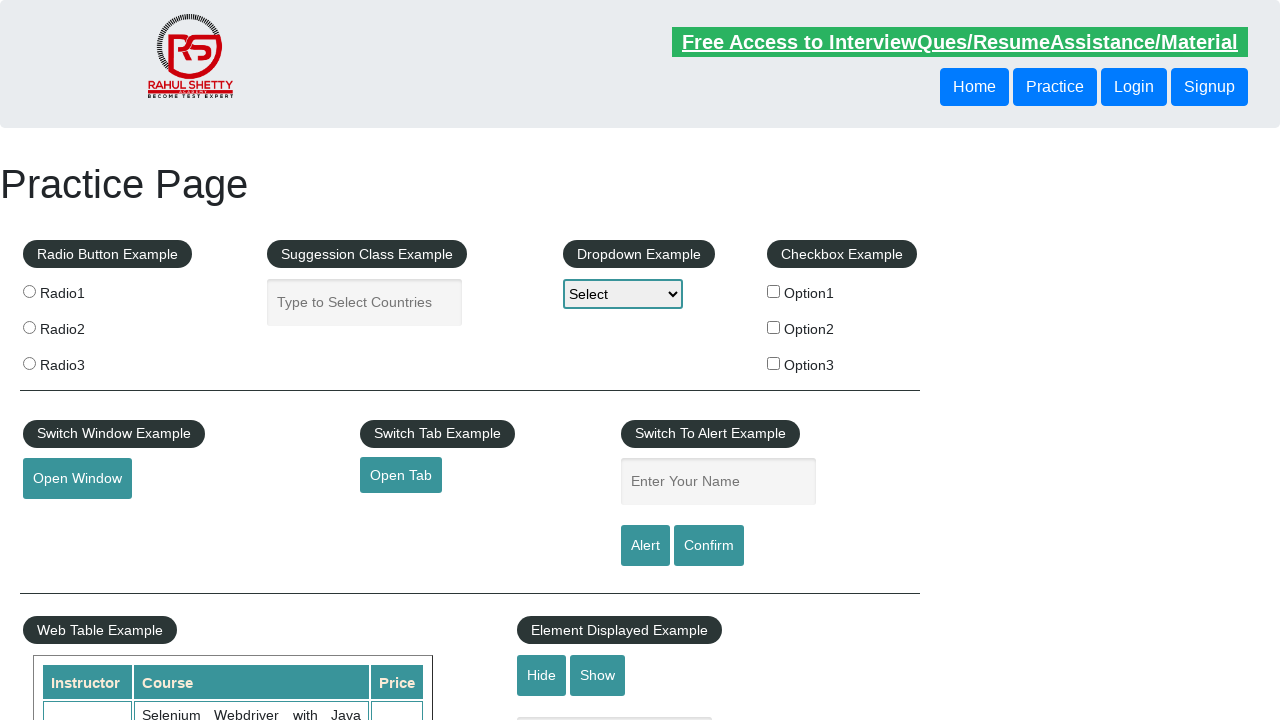

Retrieved 20 footer links
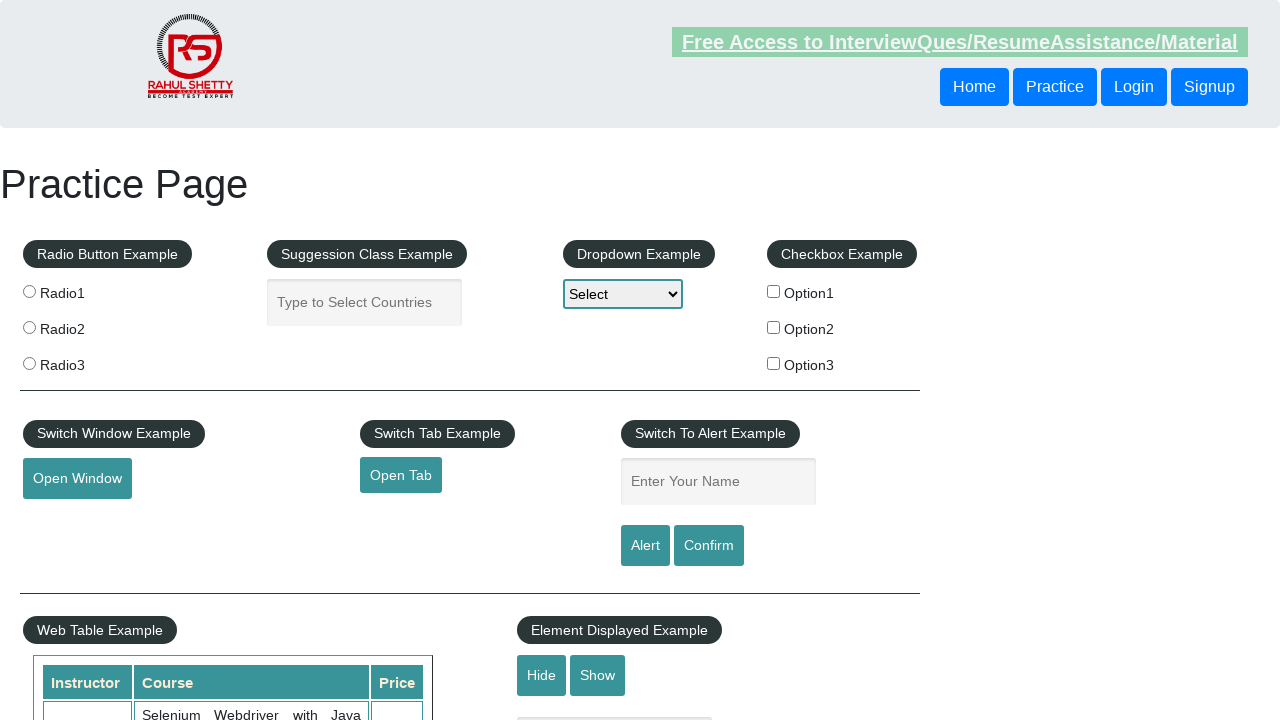

Verified that footer links are present
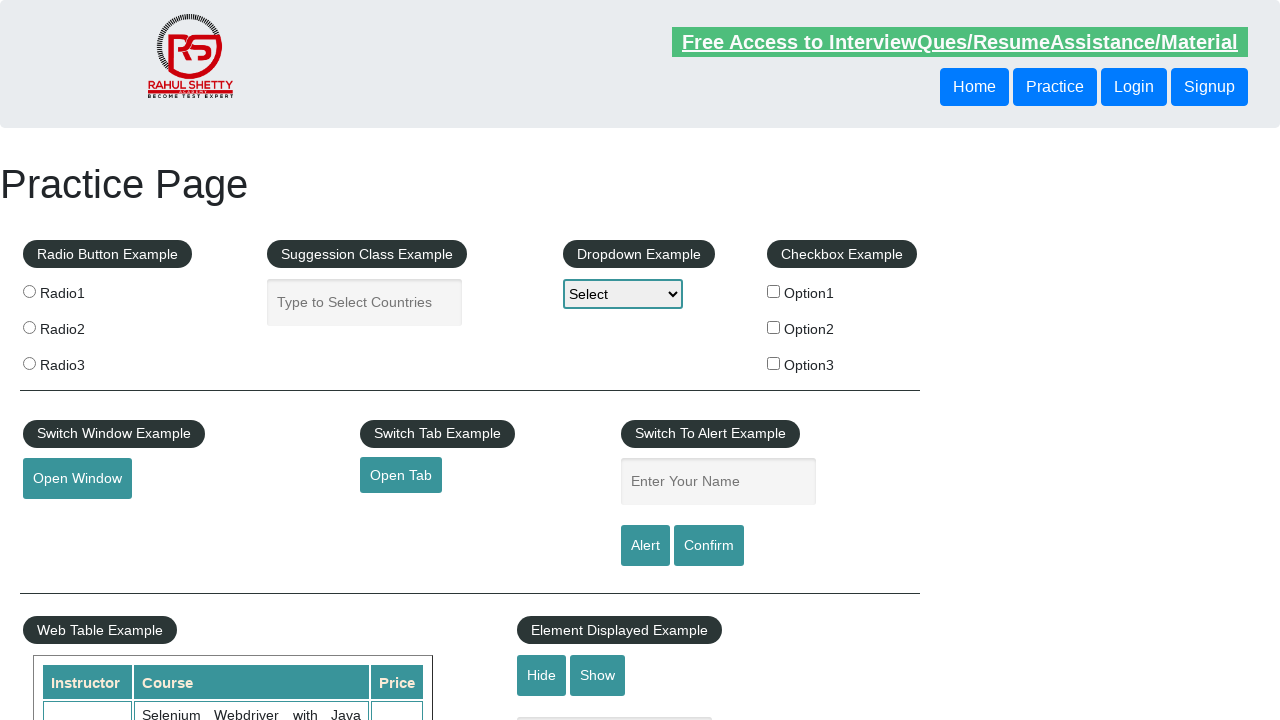

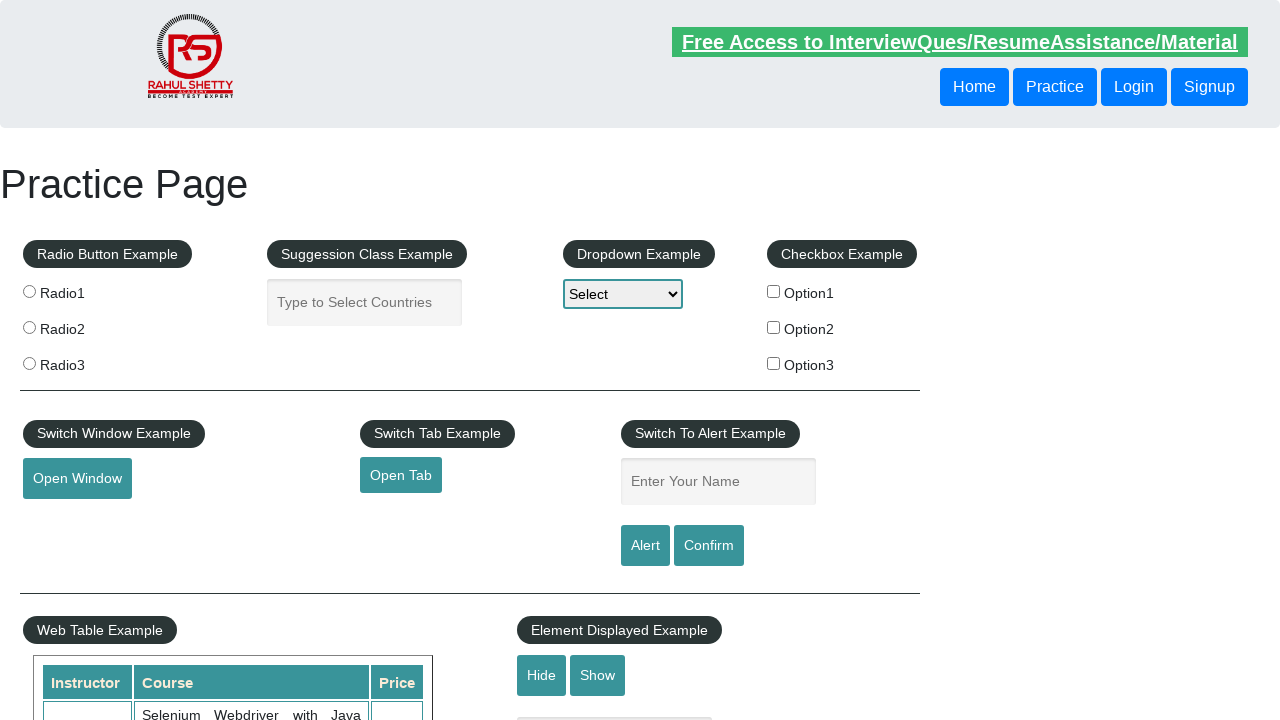